Tests the language search functionality on 99-bottles-of-beer.net by navigating to the search page, entering "python" as a search term, and verifying that search results are returned containing the search term.

Starting URL: https://www.99-bottles-of-beer.net/

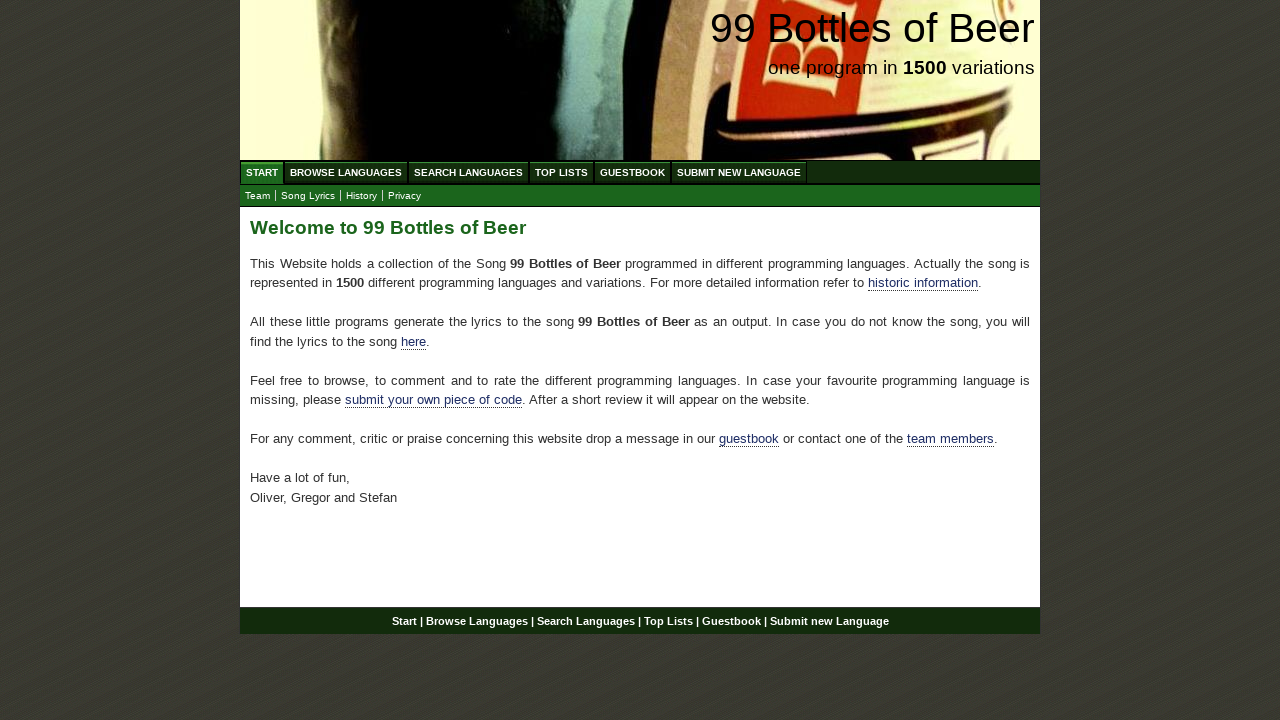

Clicked on 'Search Languages' menu item at (468, 172) on xpath=//ul[@id='menu']/li/a[@href='/search.html']
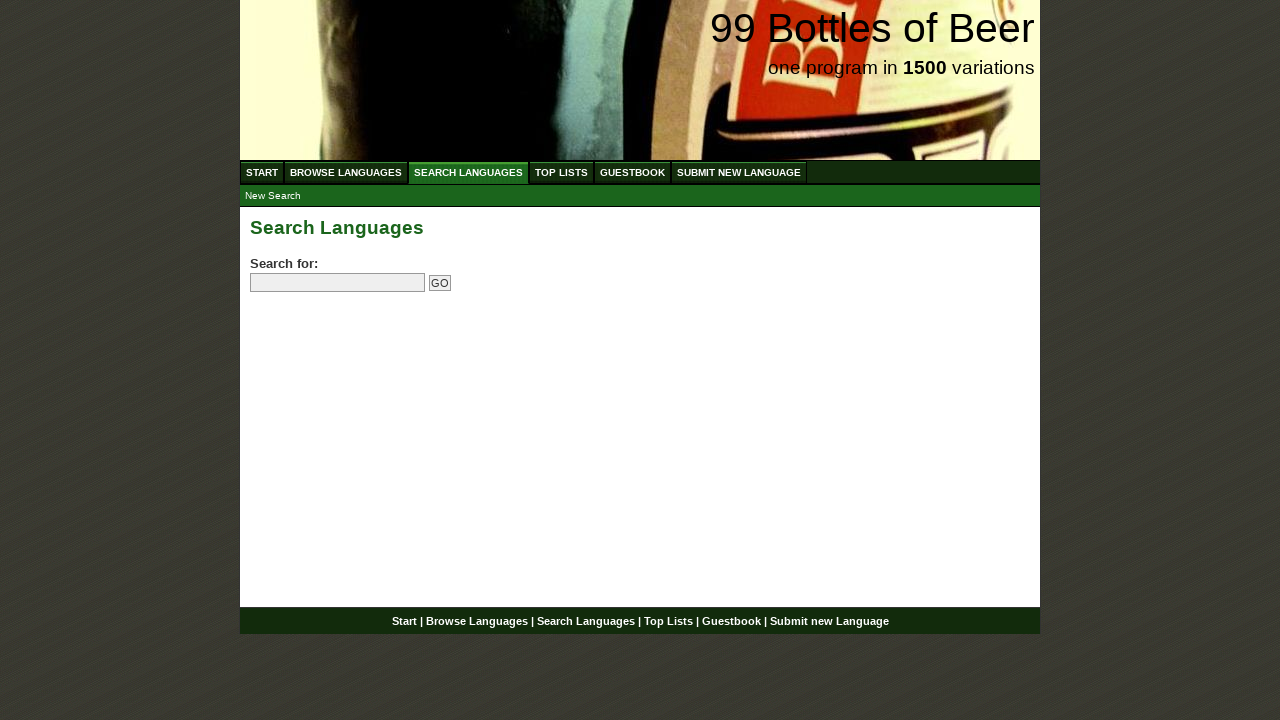

Clicked on search field to focus it at (338, 283) on input[name='search']
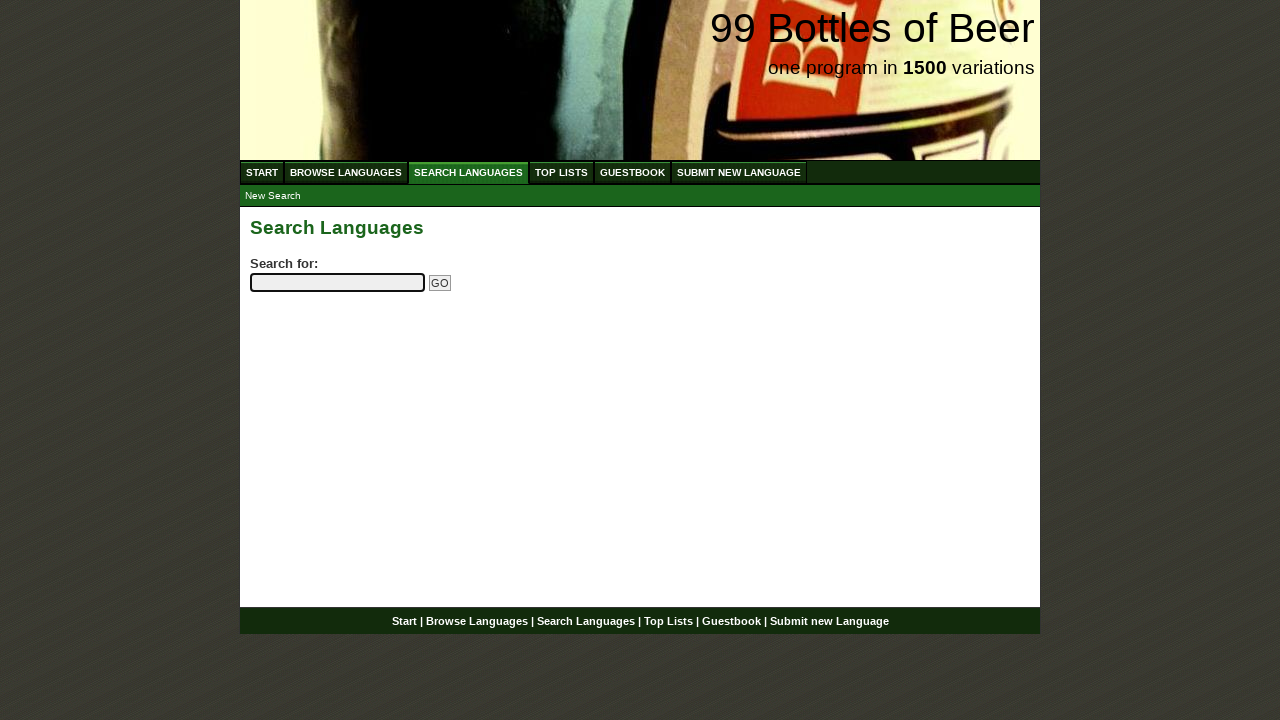

Entered 'python' as search term on input[name='search']
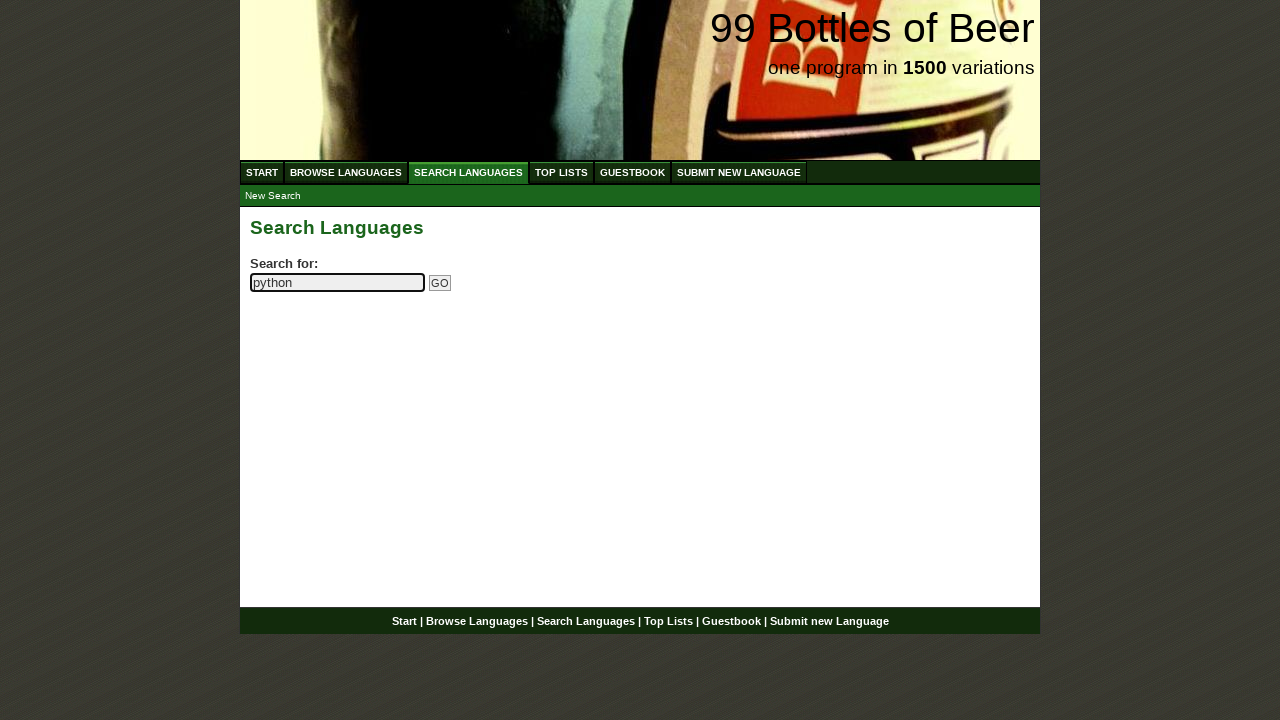

Clicked submit button to perform search at (440, 283) on input[name='submitsearch']
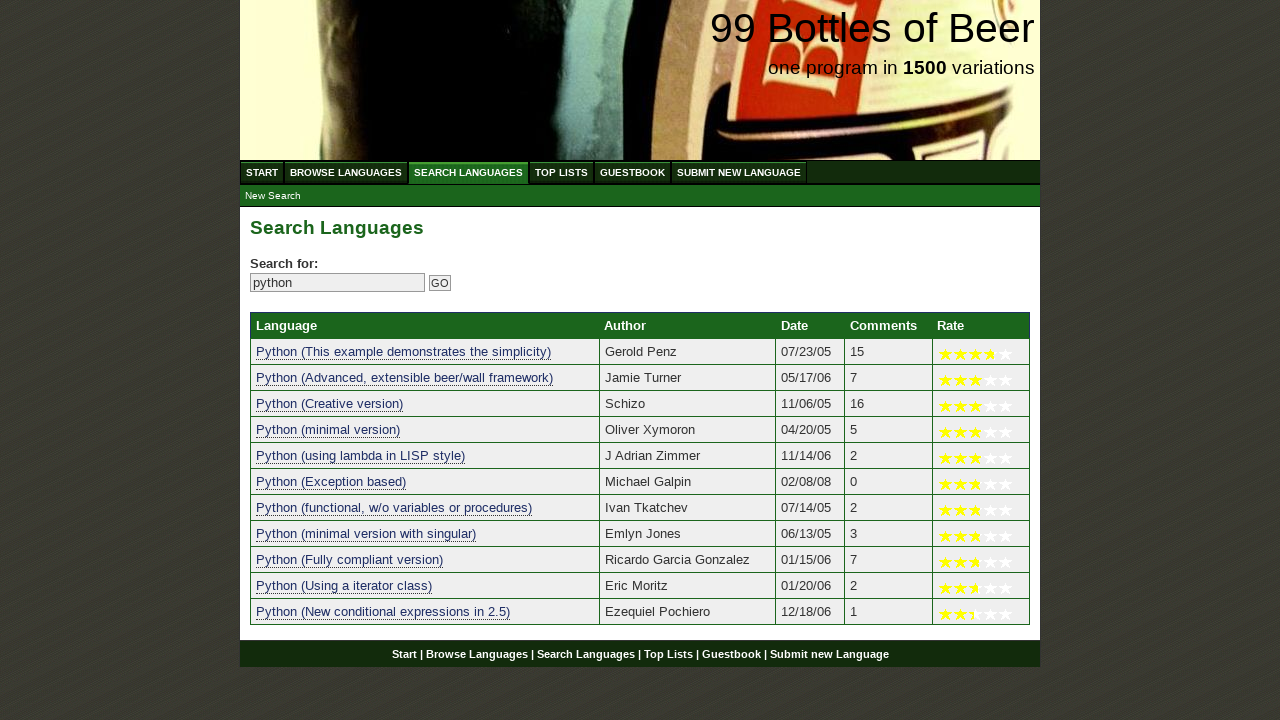

Search results table loaded
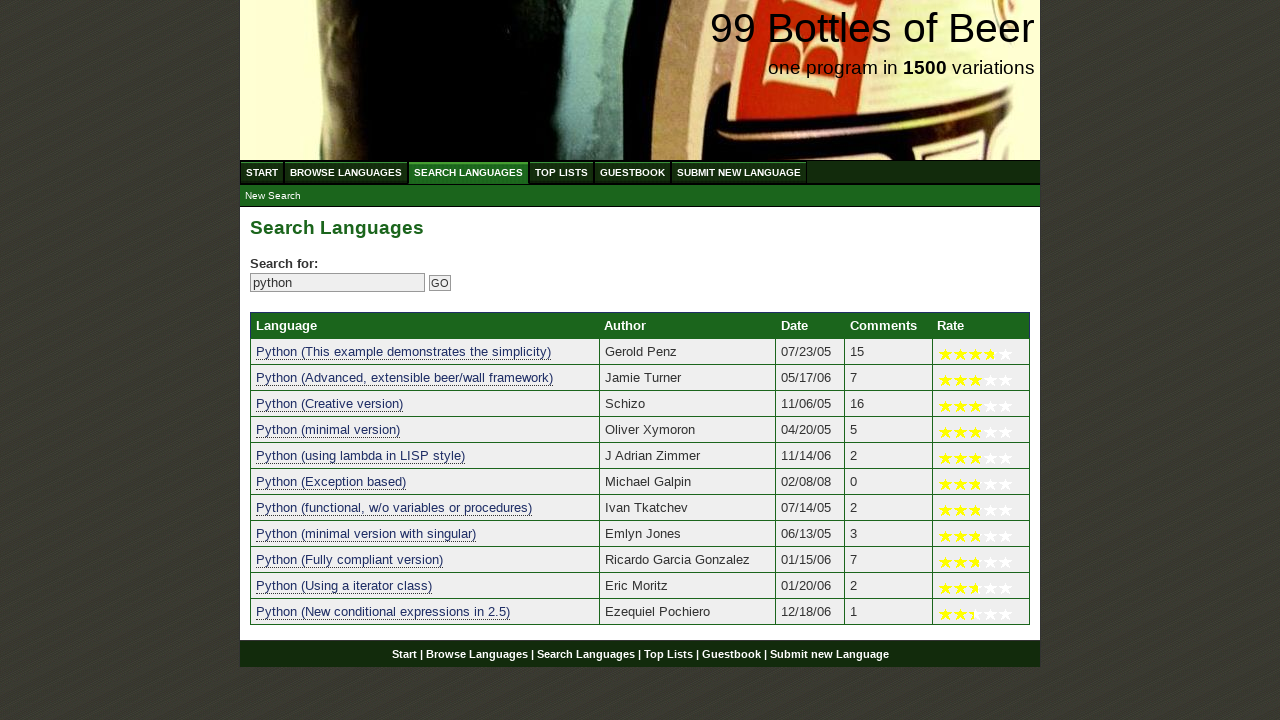

Verified that search results contain entries for 'python'
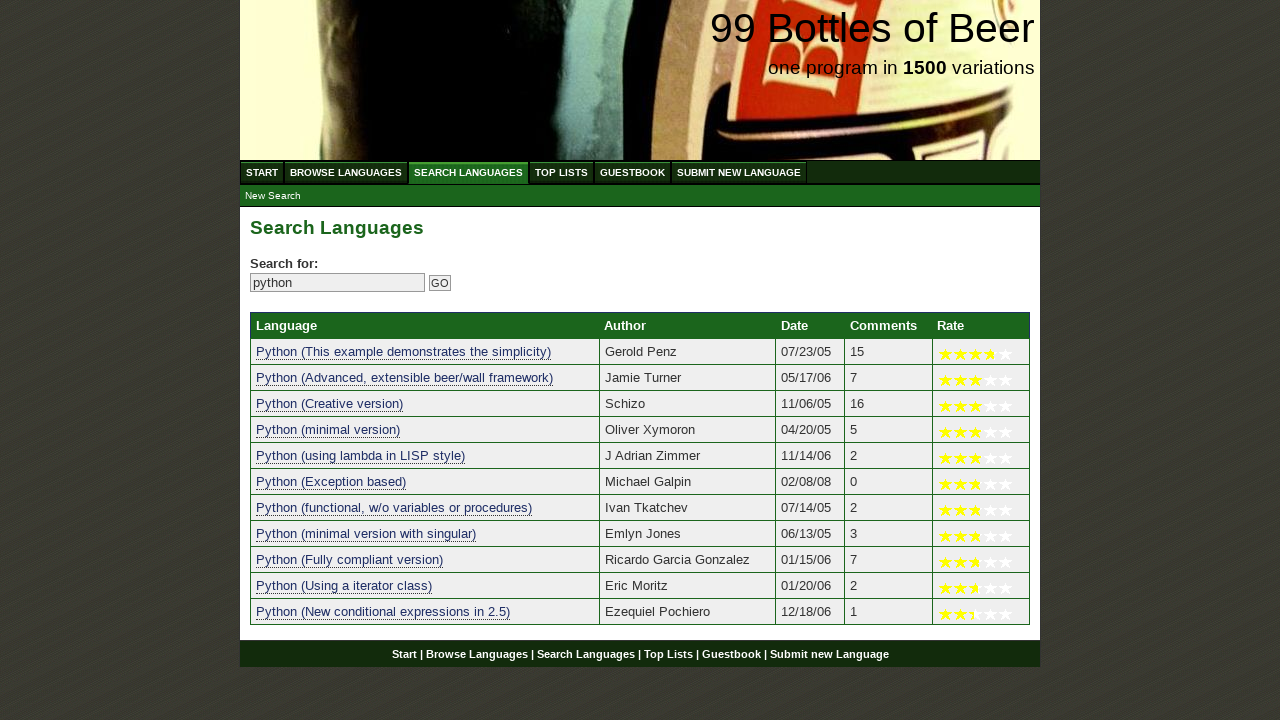

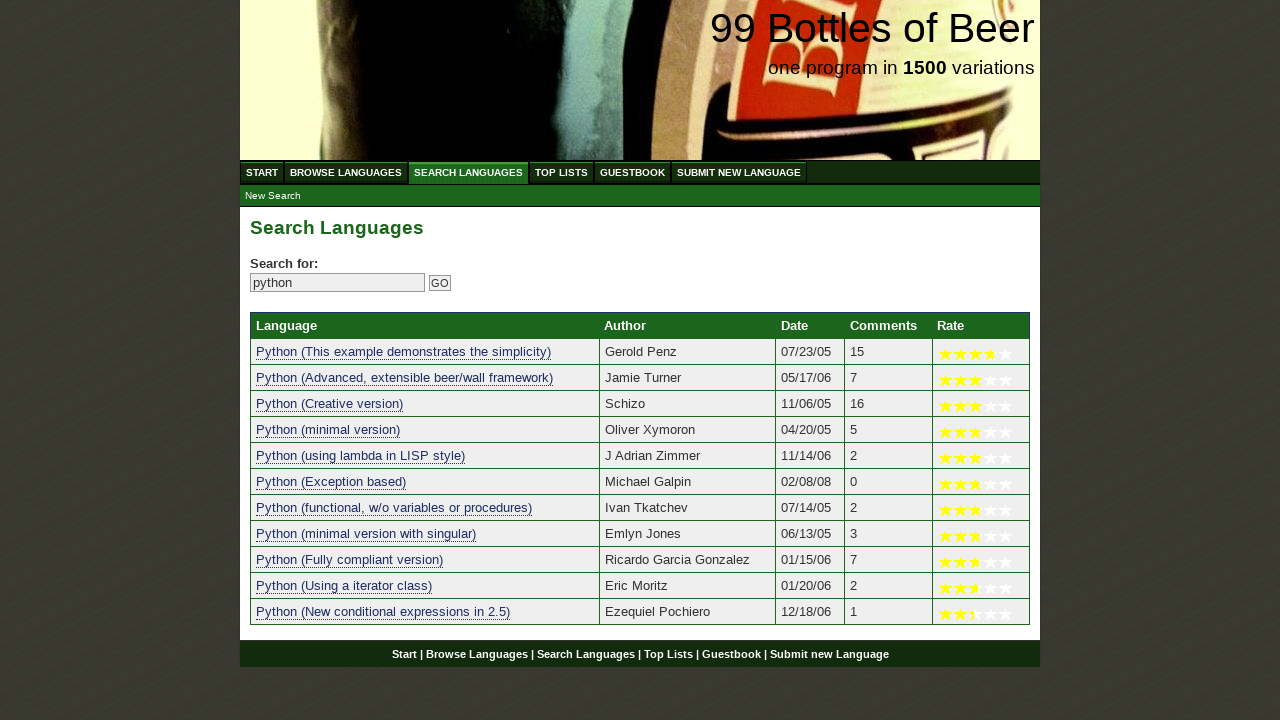